Verifies that the homepage loads successfully by checking that the navigation menu, banners, and featured products sections are visible.

Starting URL: https://smartbuy-me.com/

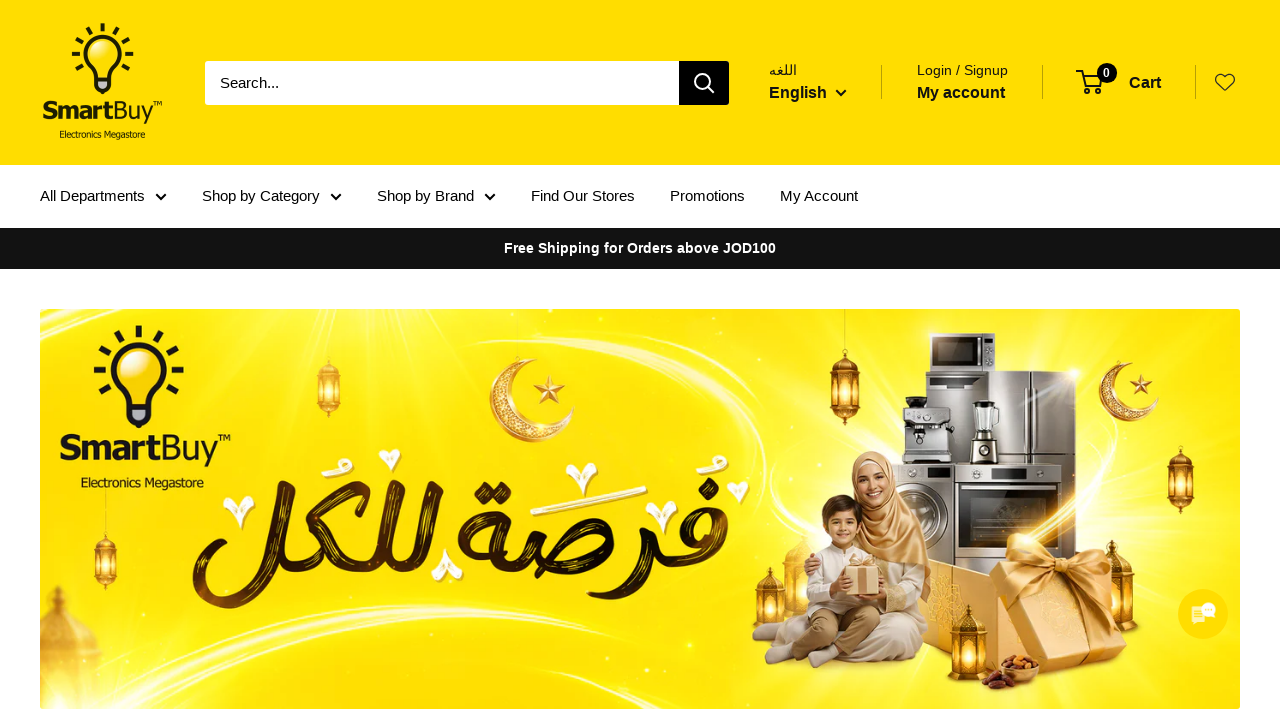

Navigated to homepage at https://smartbuy-me.com/
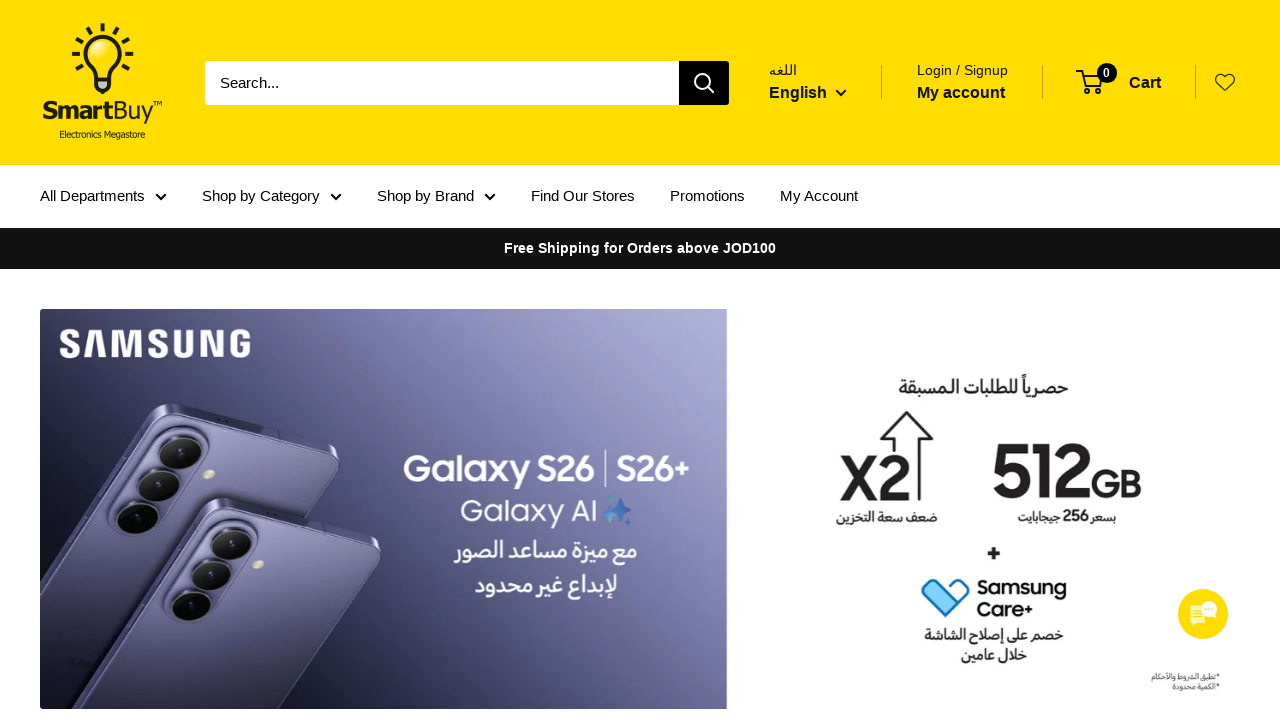

Navigation menu loaded and is visible
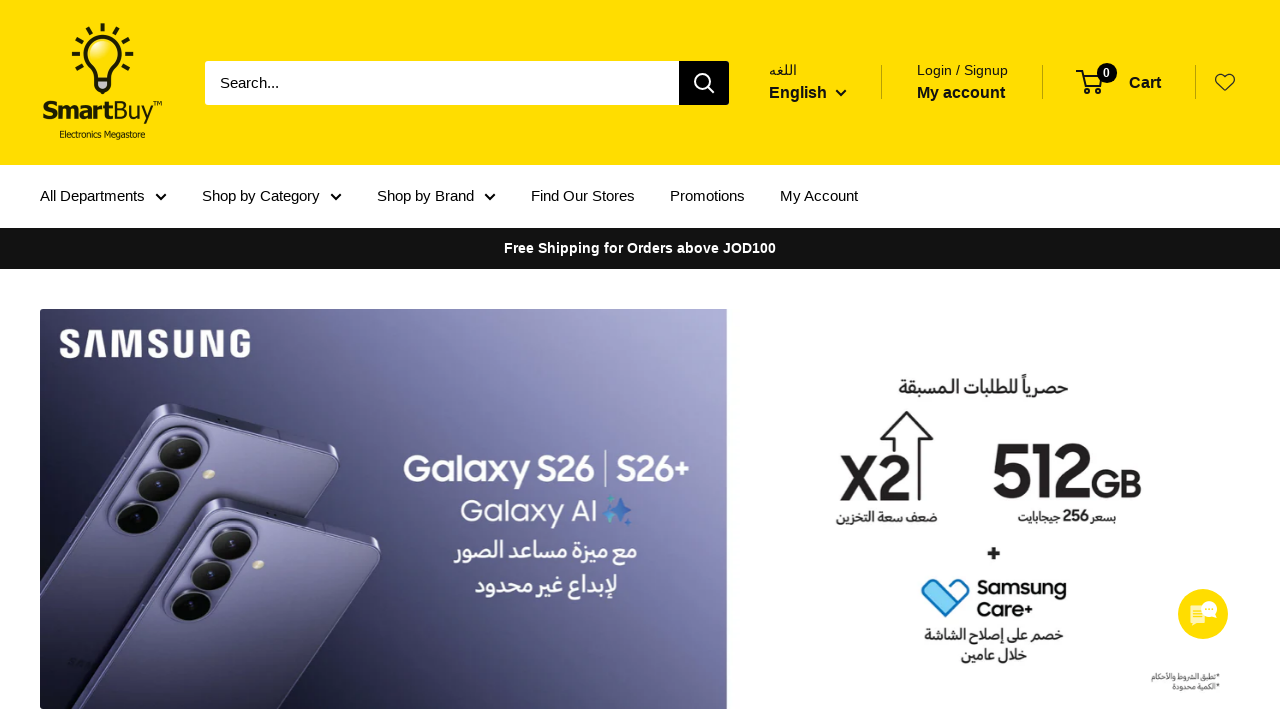

Banners section loaded and is visible
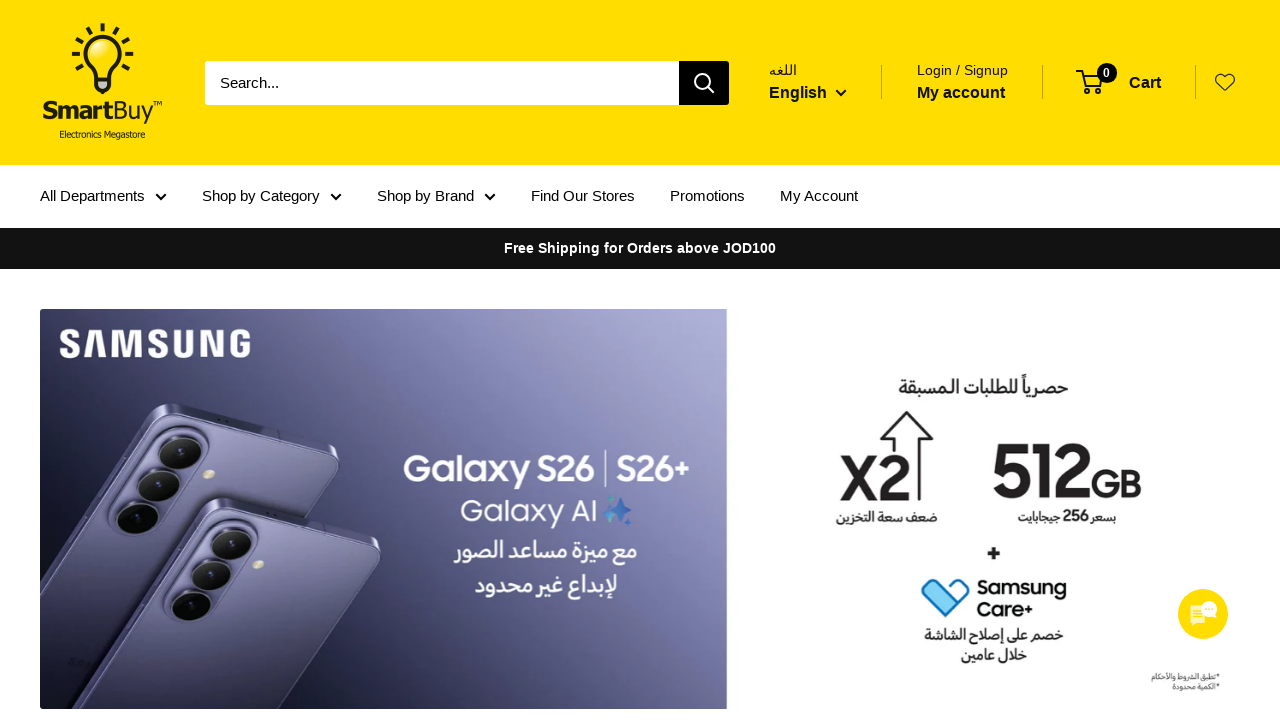

Featured products section loaded and is visible
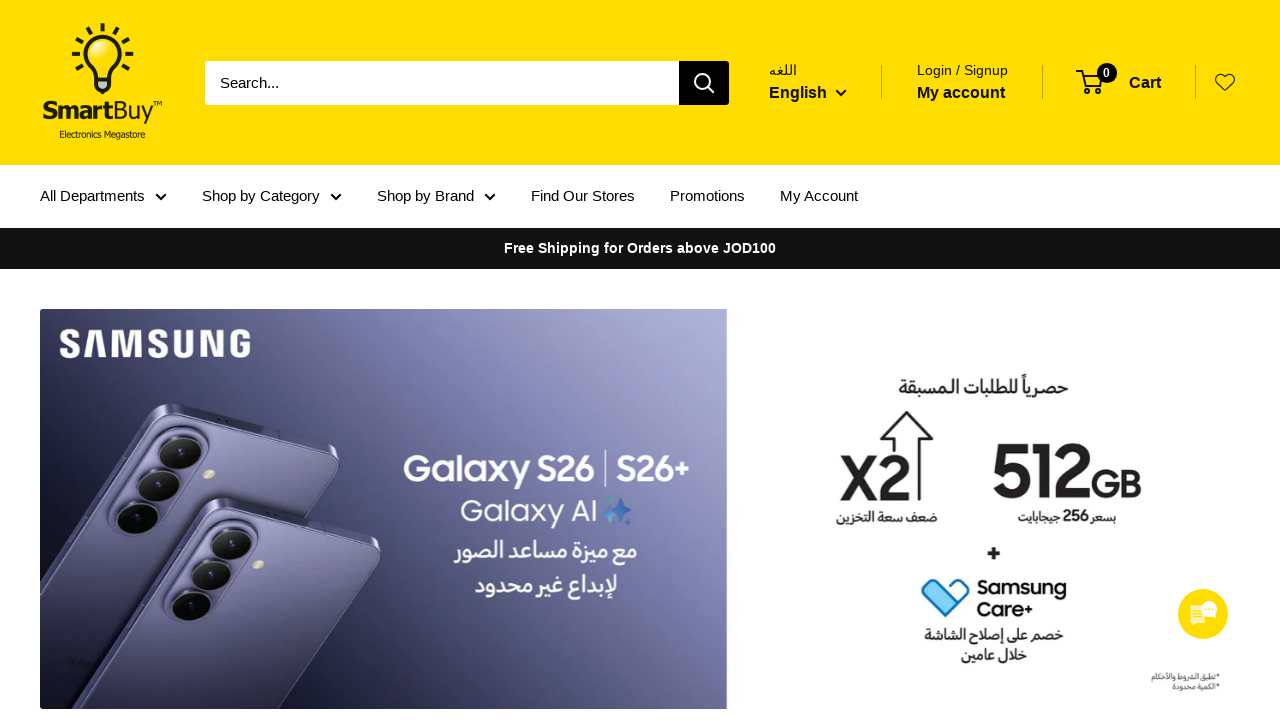

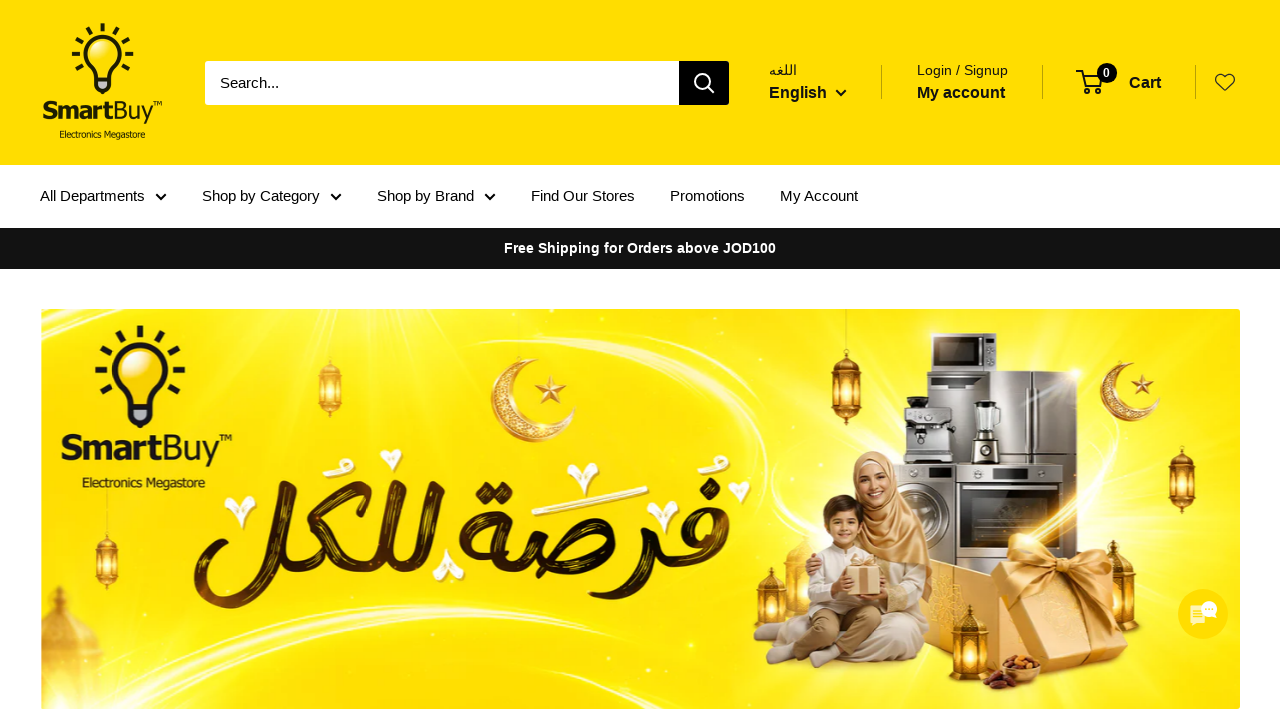